Navigates to registration page and clicks Continue without filling any data to verify that validation error messages appear

Starting URL: https://ecommerce-playground.lambdatest.io/index.php?route=common/home

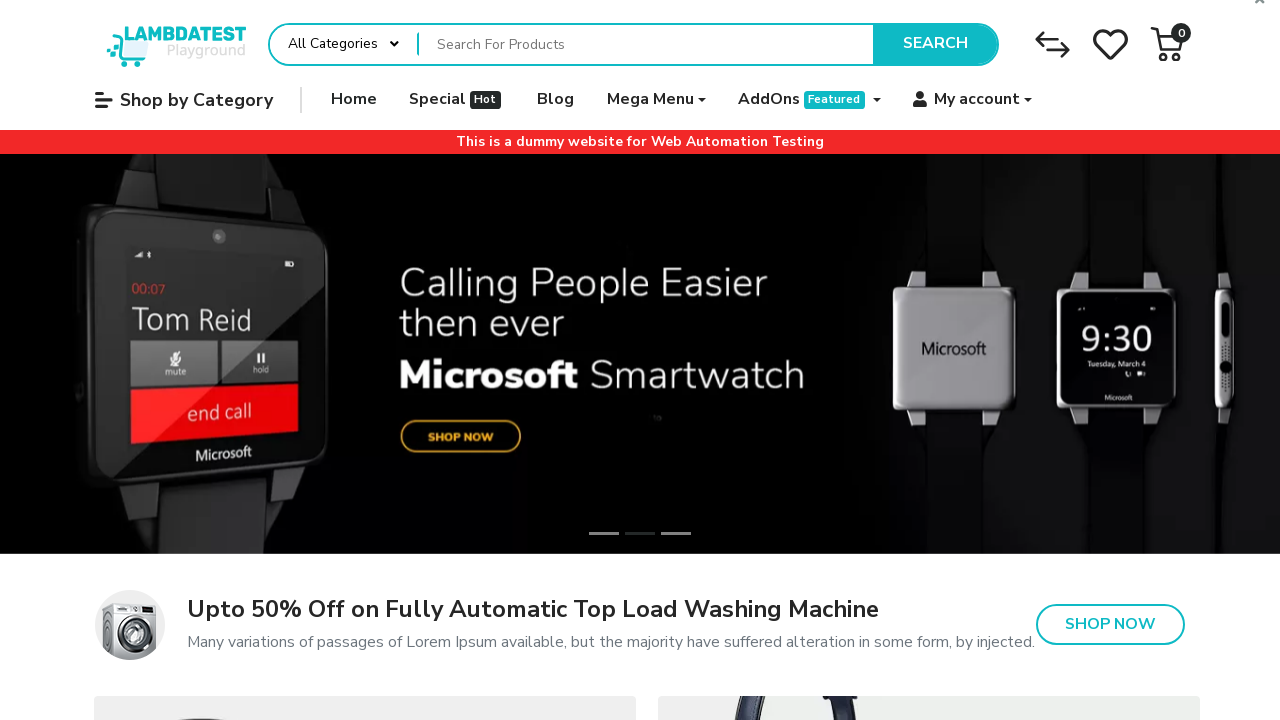

Hovered over 'My account' menu to open dropdown at (977, 100) on (//span[contains(.,'My account')])[2]
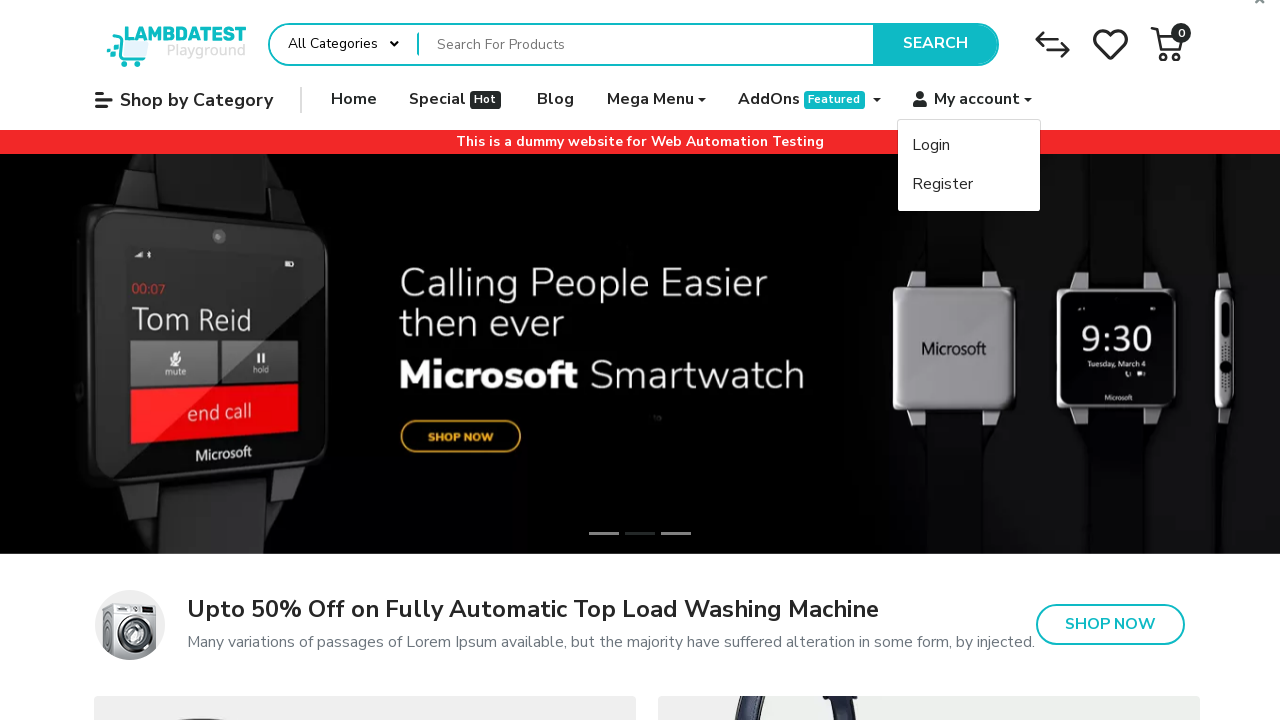

Hovered over 'Register' option in dropdown menu at (943, 184) on xpath=//span[contains(text(),'Register')]
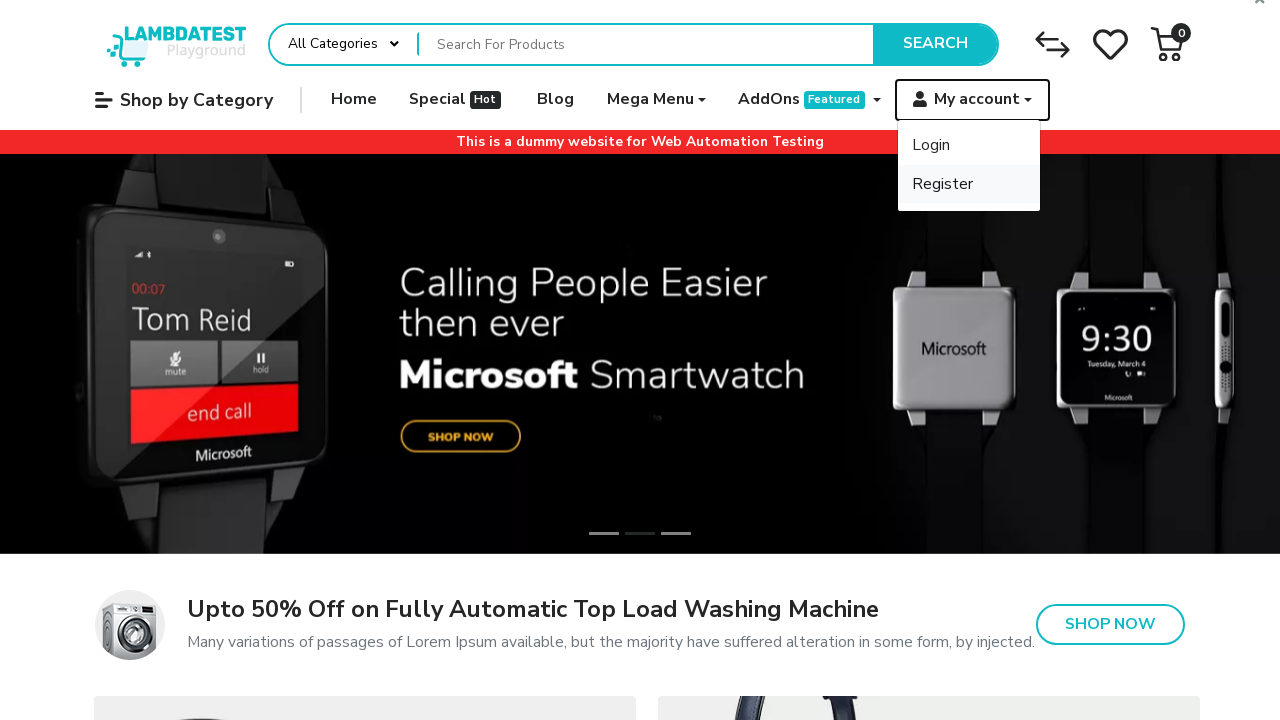

Clicked 'Register' to navigate to registration page at (943, 184) on xpath=//span[contains(text(),'Register')]
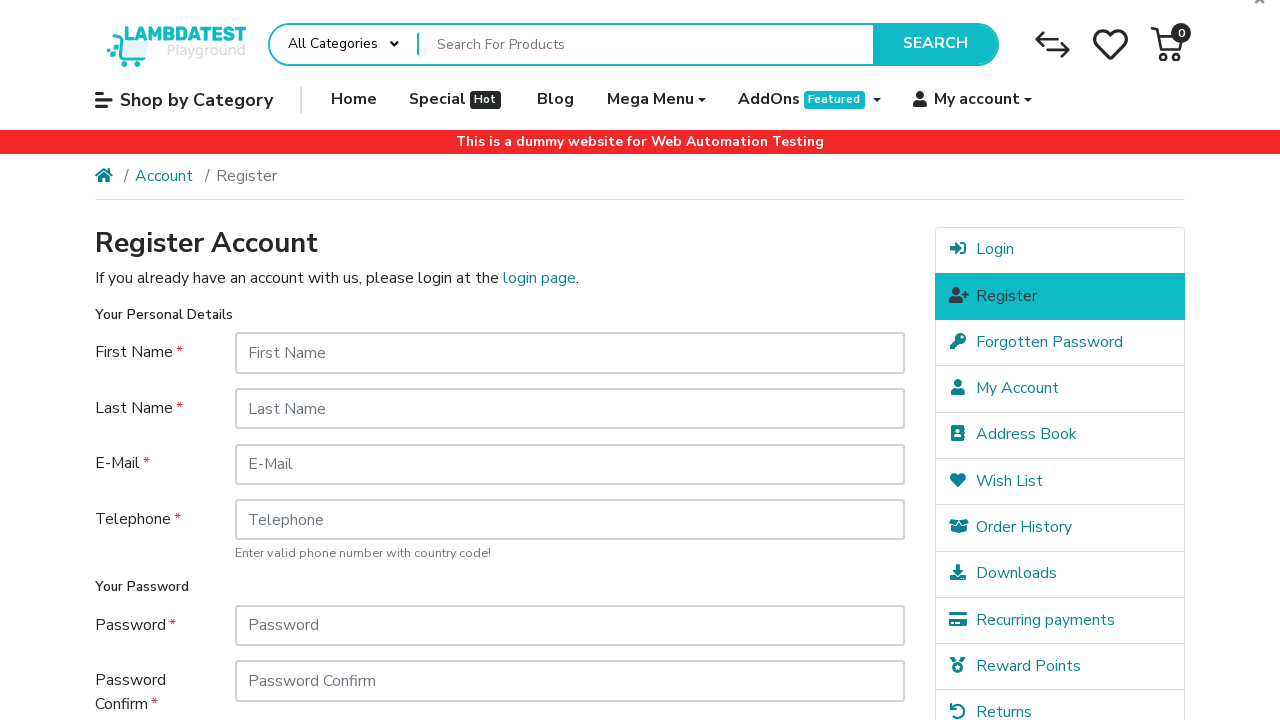

Clicked Continue button without filling any registration data at (858, 578) on xpath=//input[contains(@value,'Continue')]
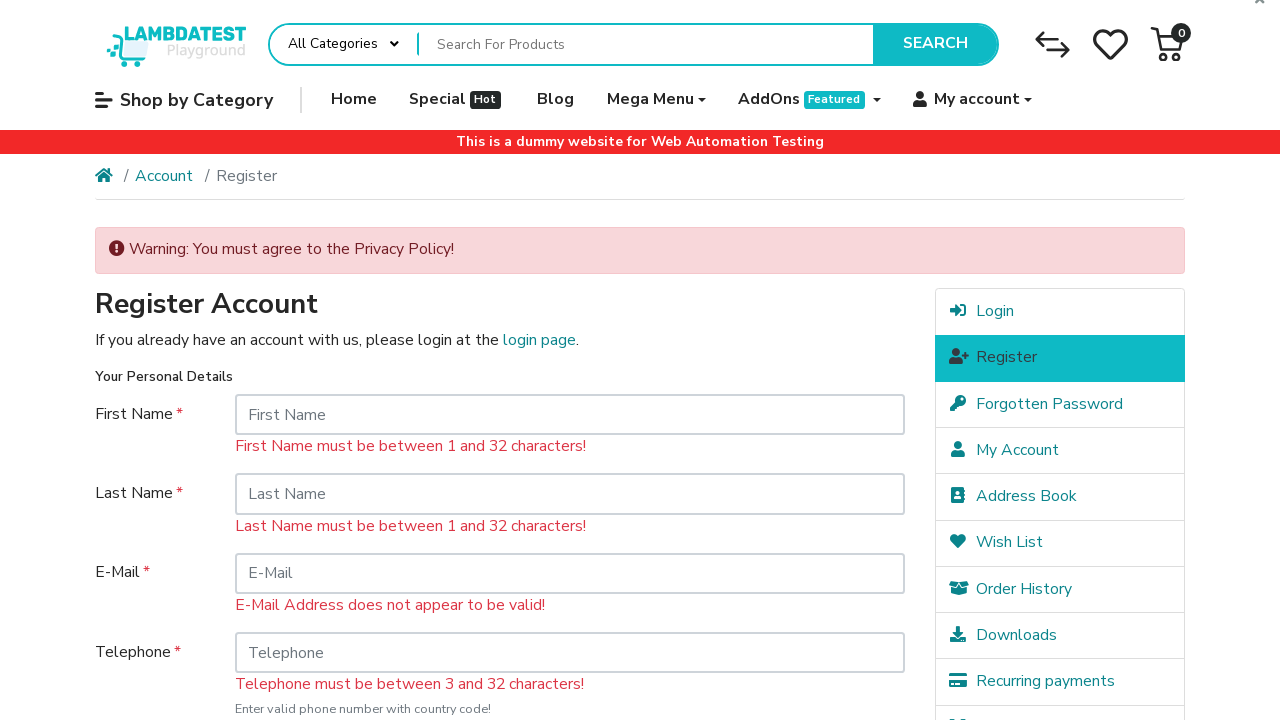

Validation error message for First Name appeared: 'First Name must be between 1 and 32 characters!'
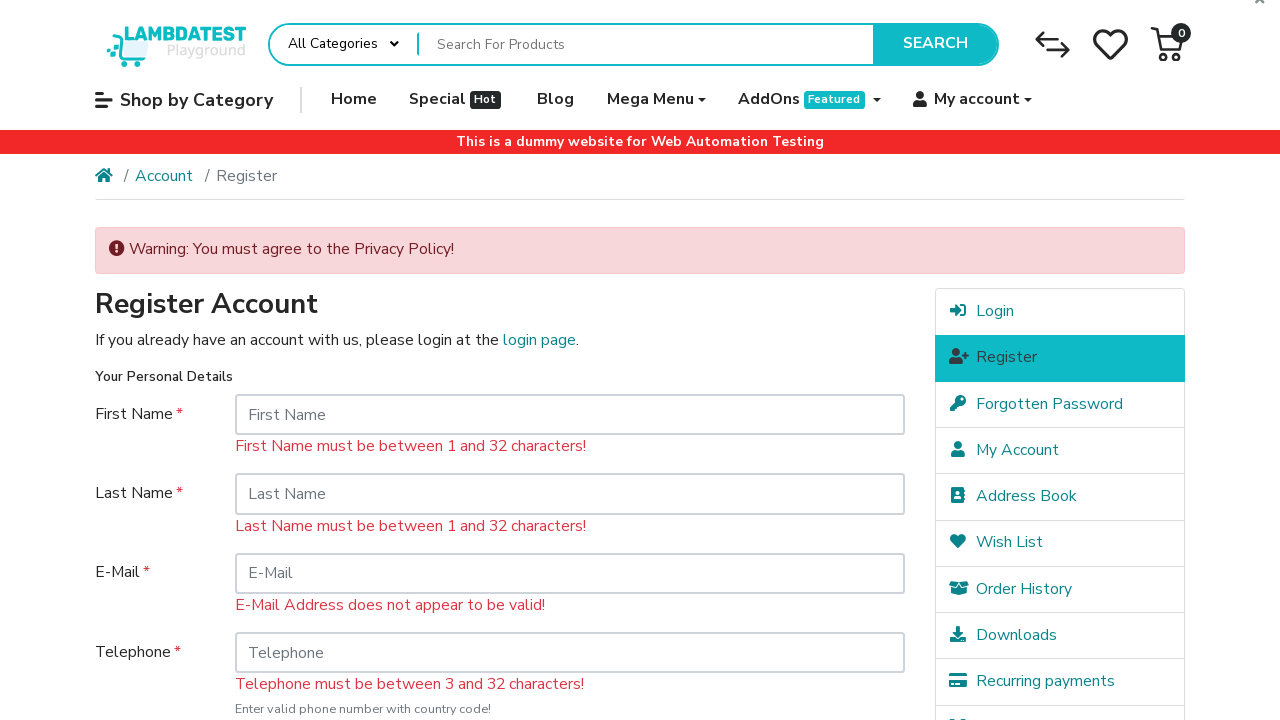

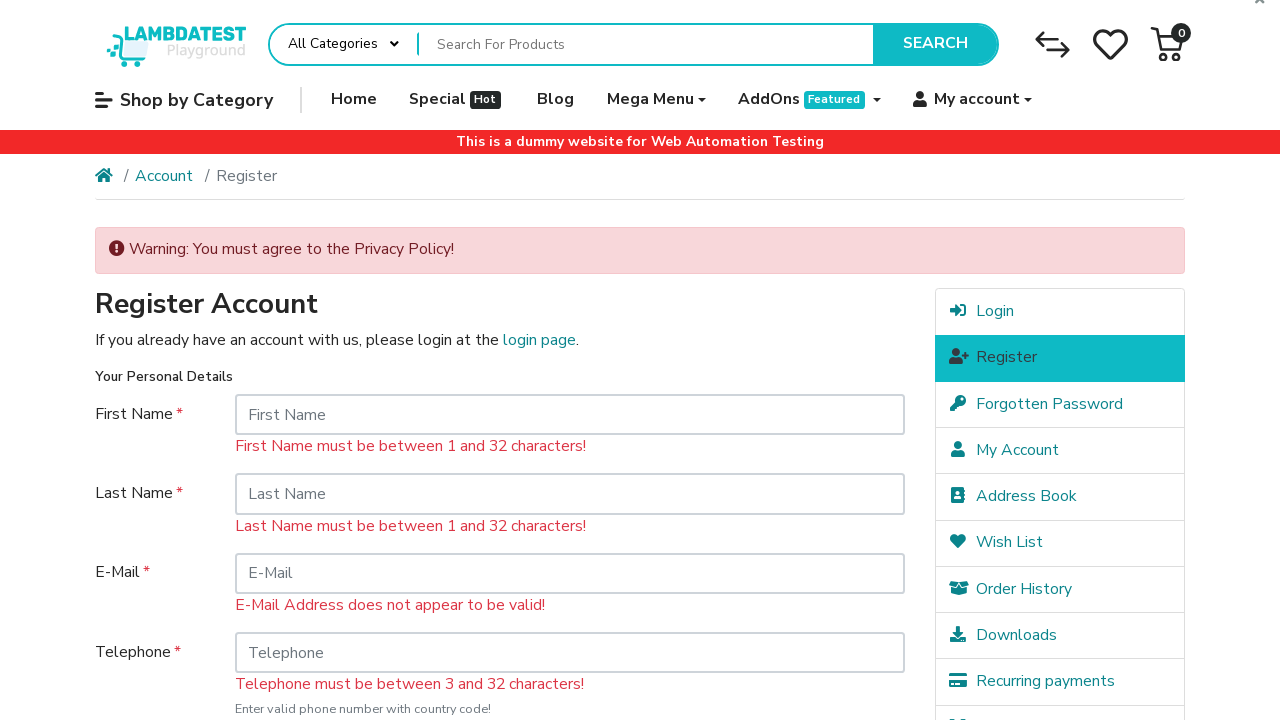